Tests drag and drop functionality by dragging a draggable element and dropping it onto a droppable target on the jQuery UI demo page.

Starting URL: http://jqueryui.com/resources/demos/droppable/default.html

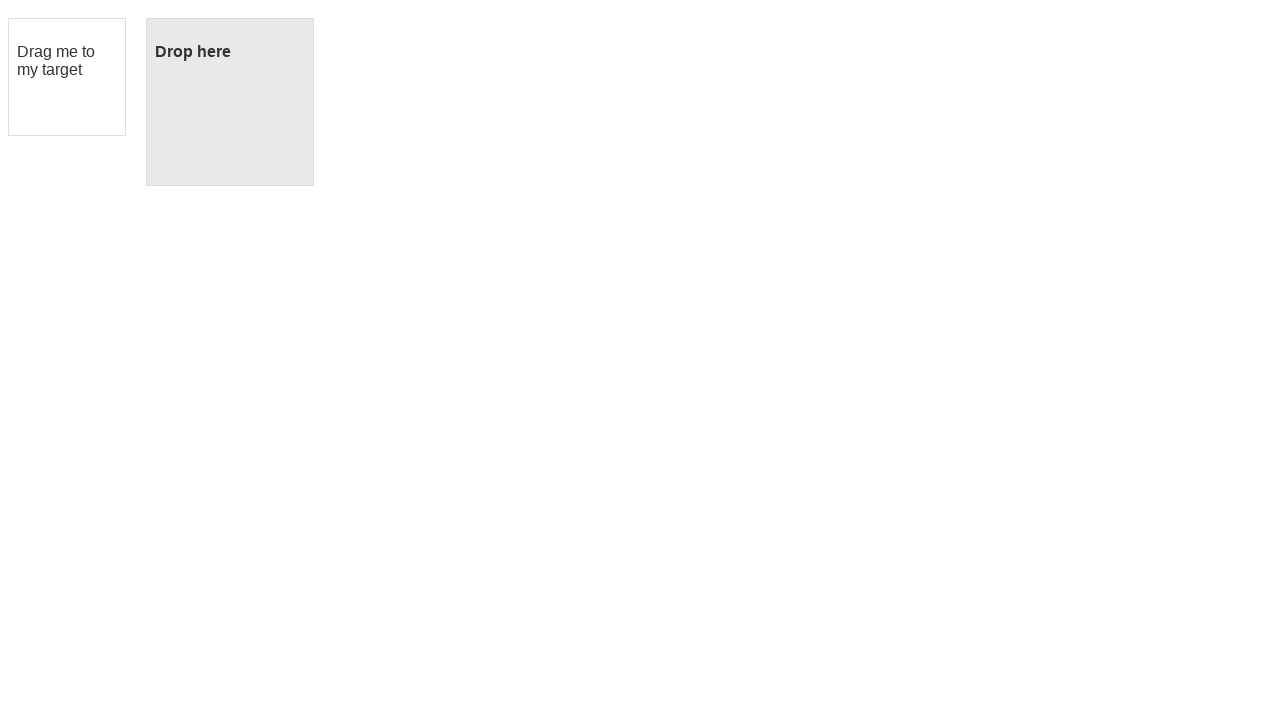

Located the draggable element with id 'draggable'
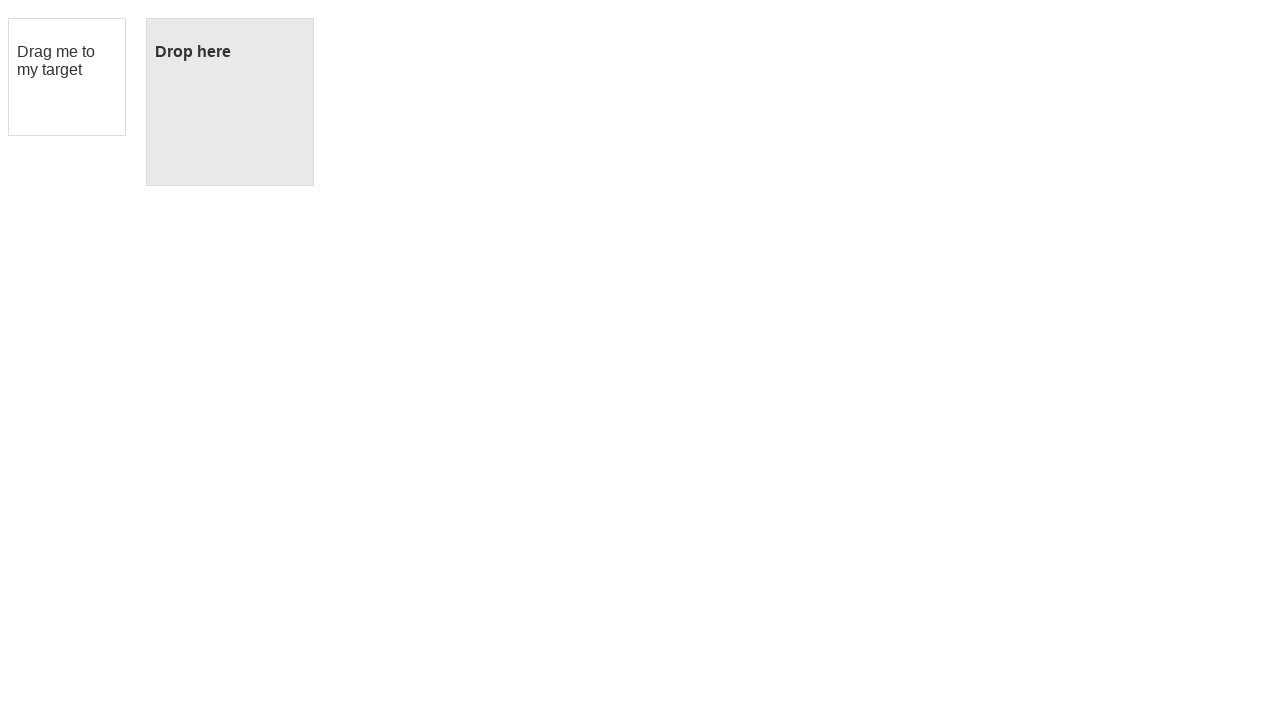

Located the droppable target element with id 'droppable'
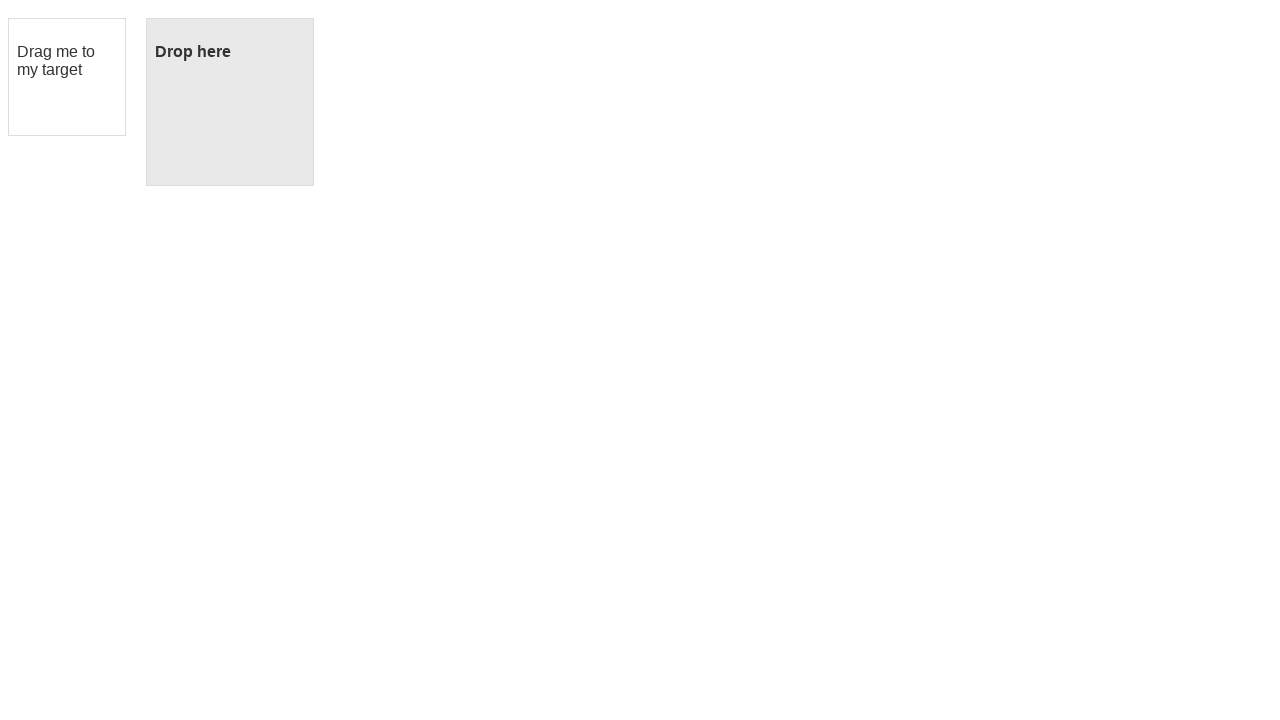

Dragged the draggable element onto the droppable target at (230, 102)
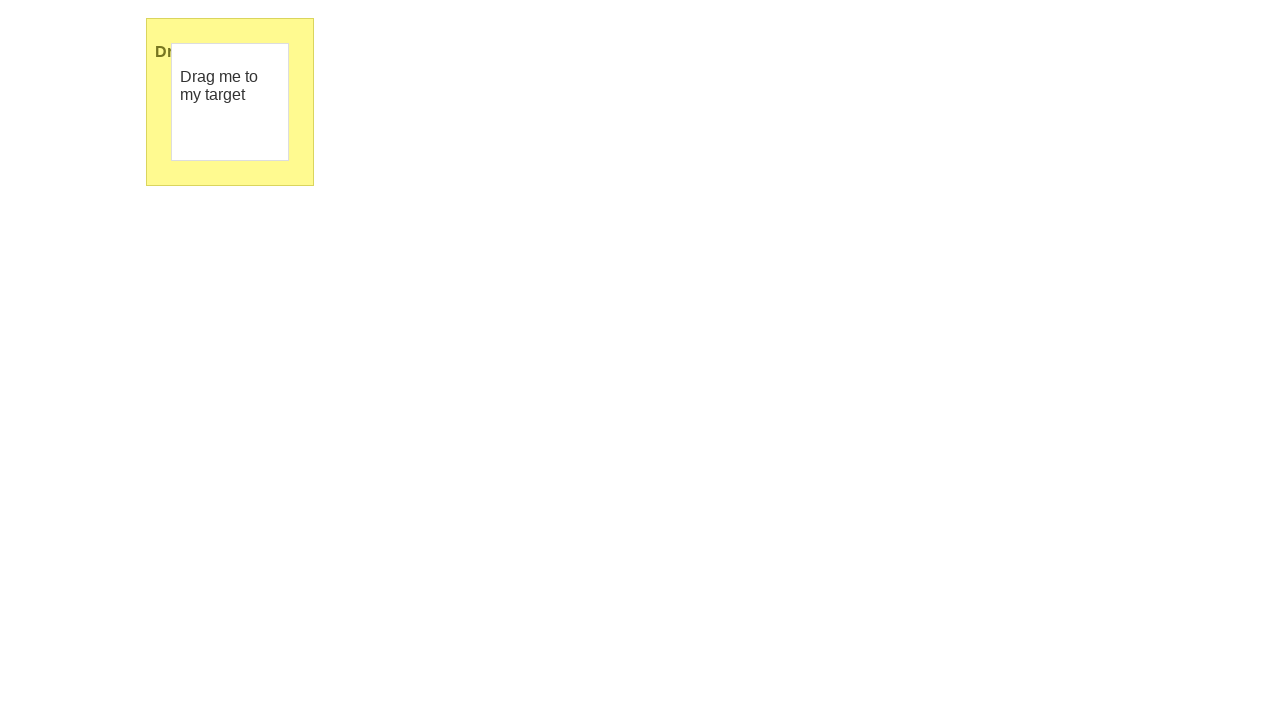

Waited 1 second for the drag and drop operation to complete
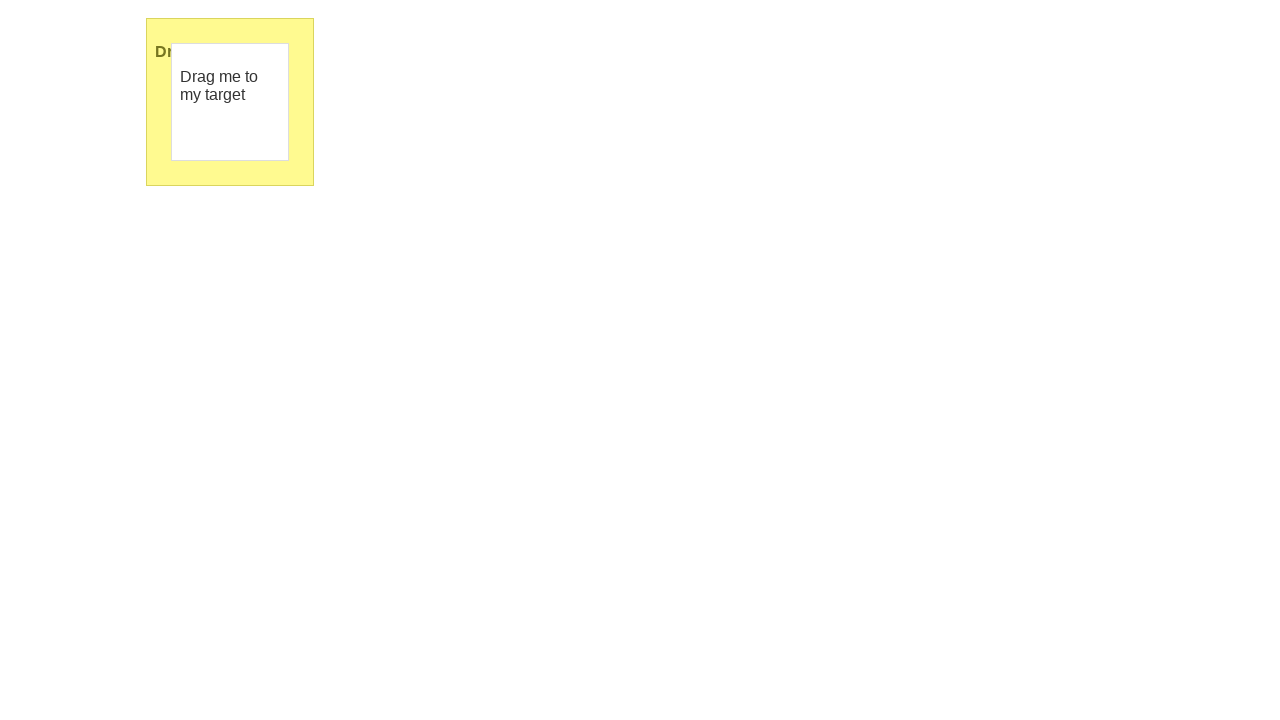

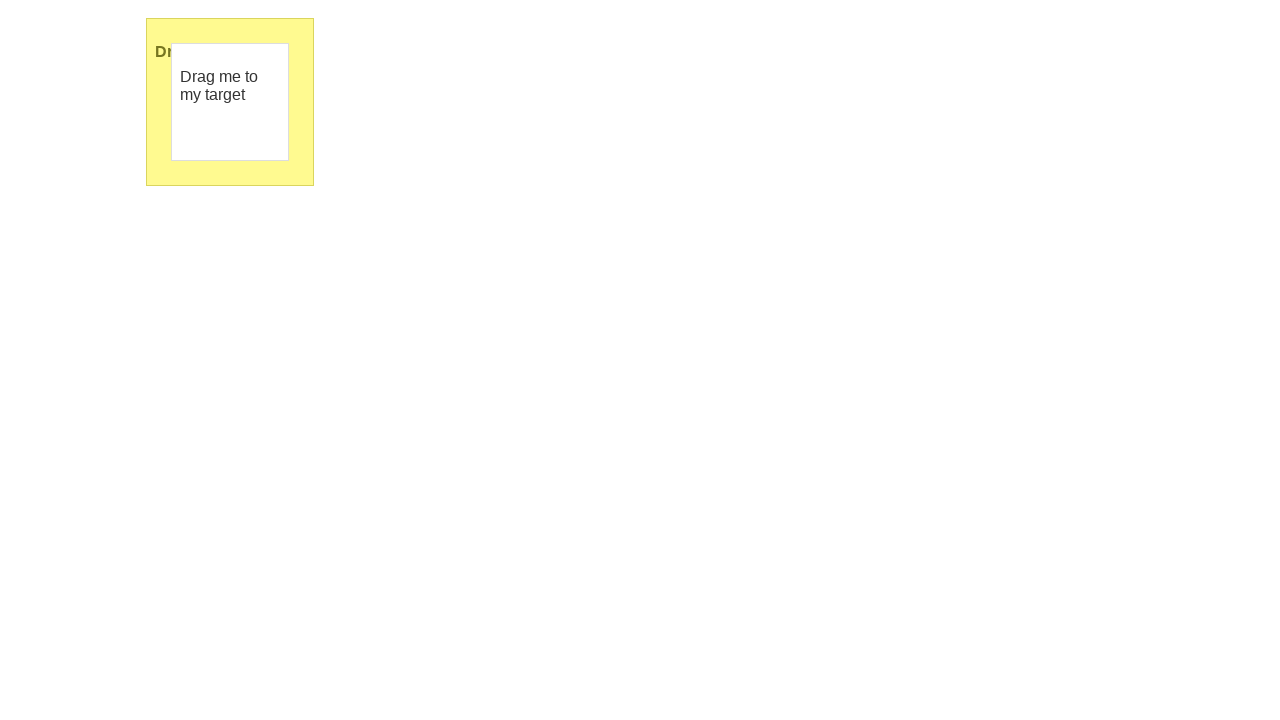